Navigates to a Selenium practice page and clicks on the "About Us" link after waiting for it to be visible

Starting URL: https://vctcpune.com/selenium/practice.html

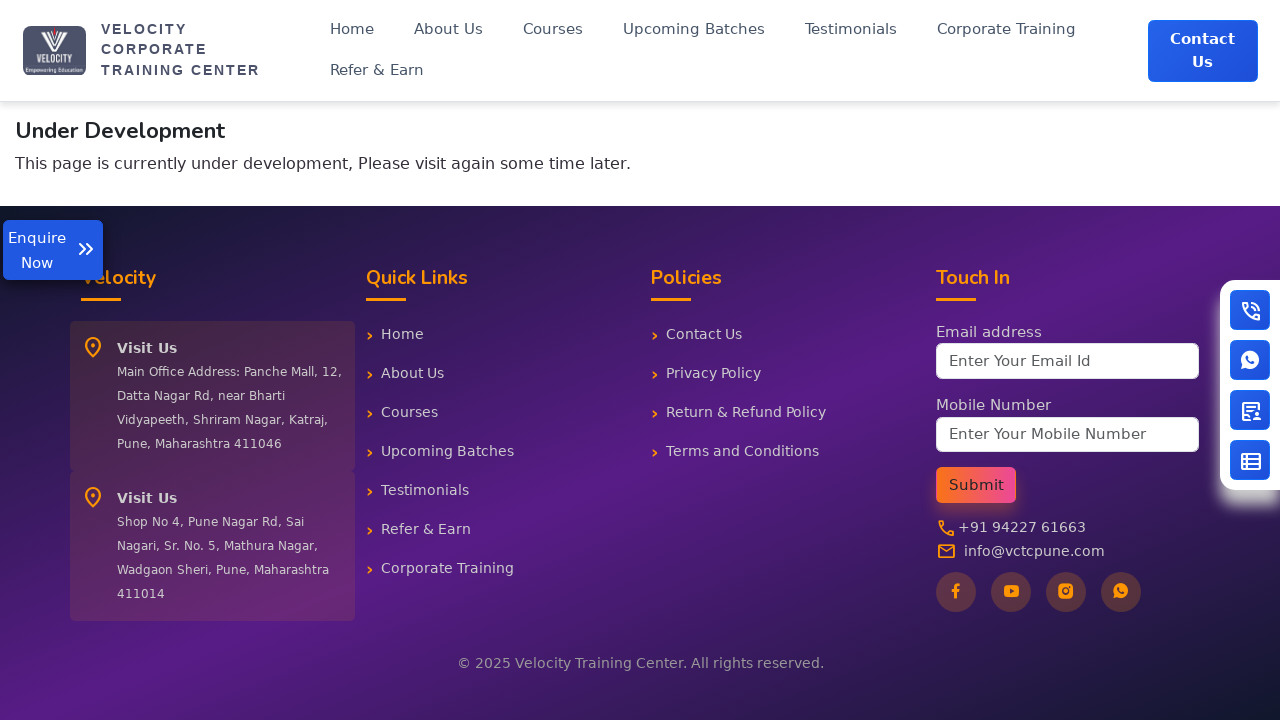

Navigated to Selenium practice page
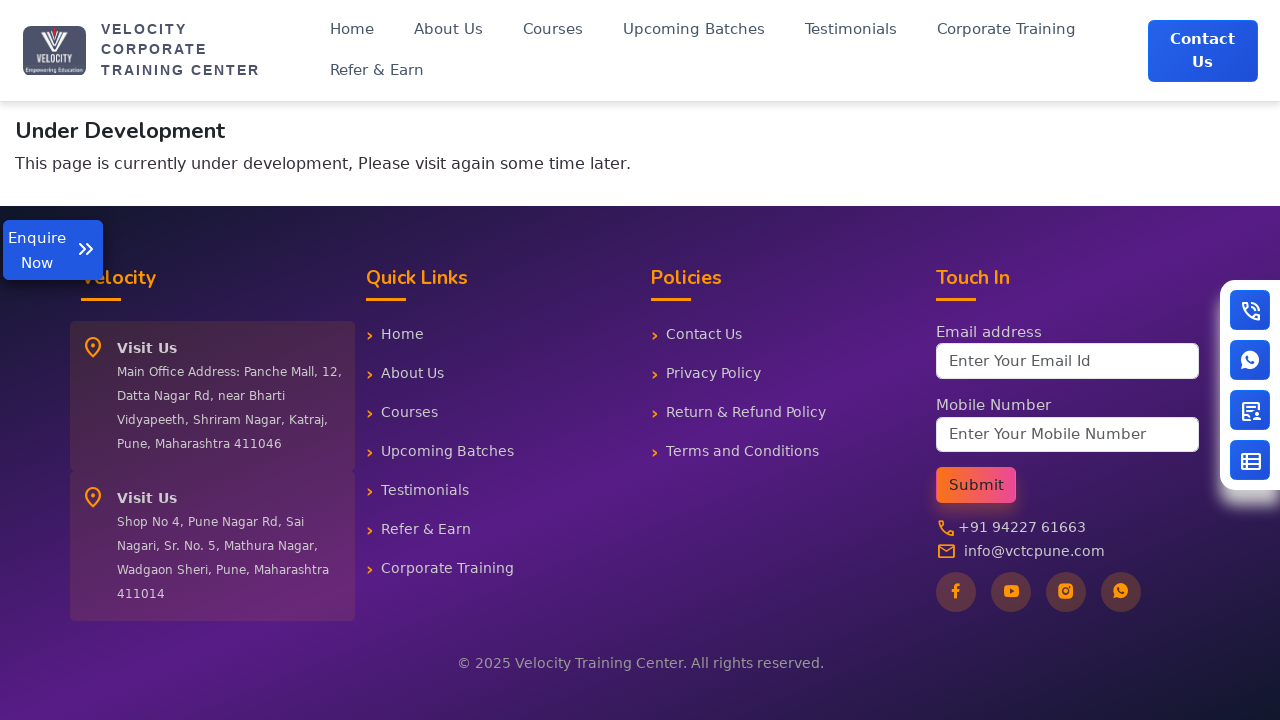

Waited for 'About Us' link to be visible
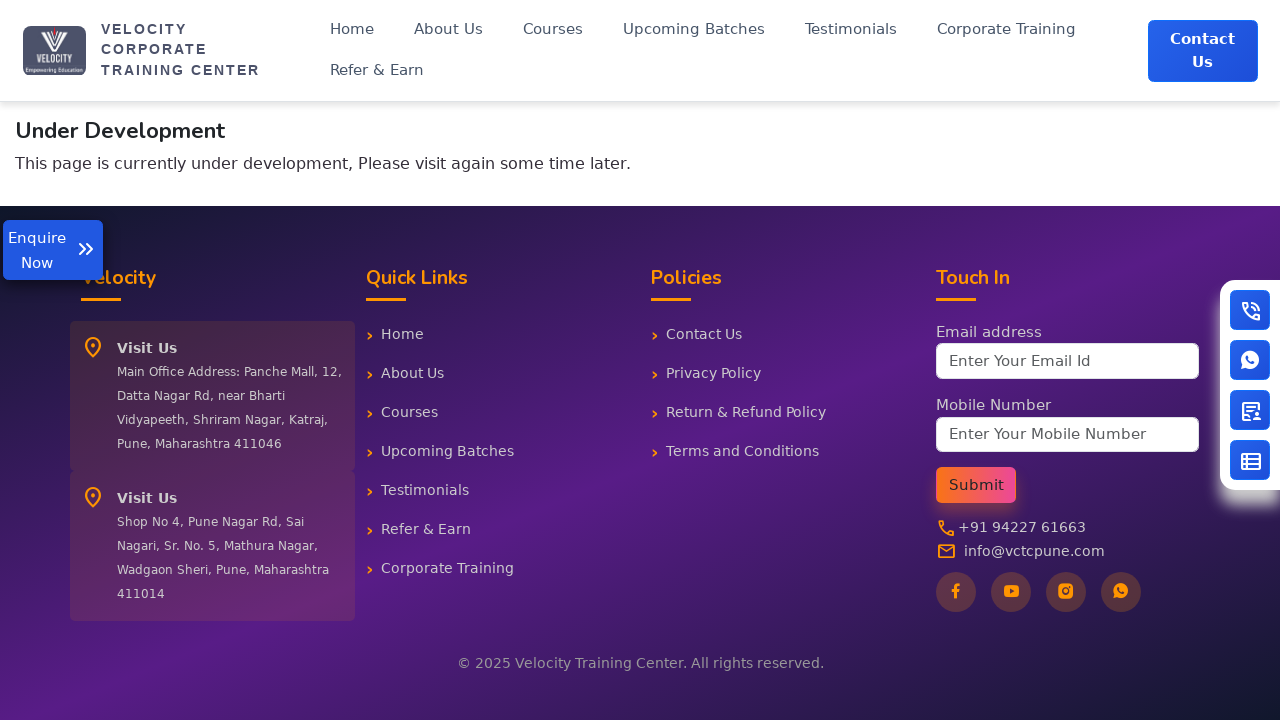

Clicked on the 'About Us' link at (448, 30) on a:text('About Us')
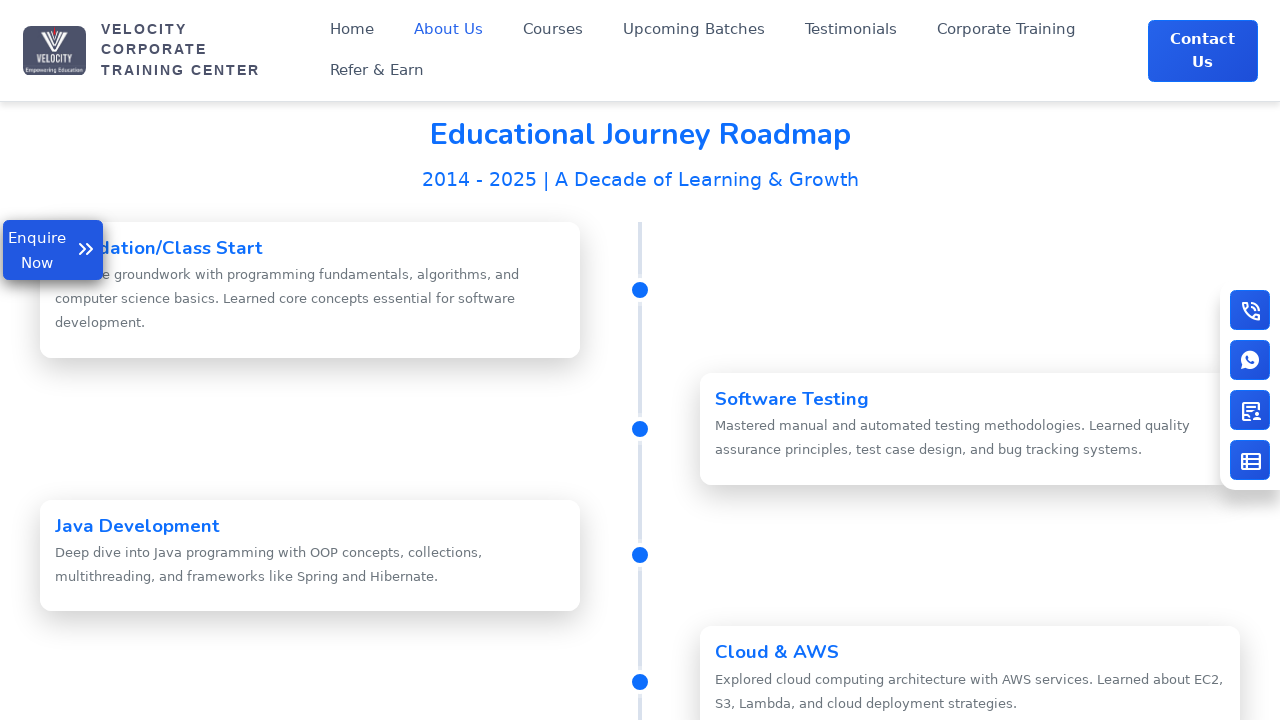

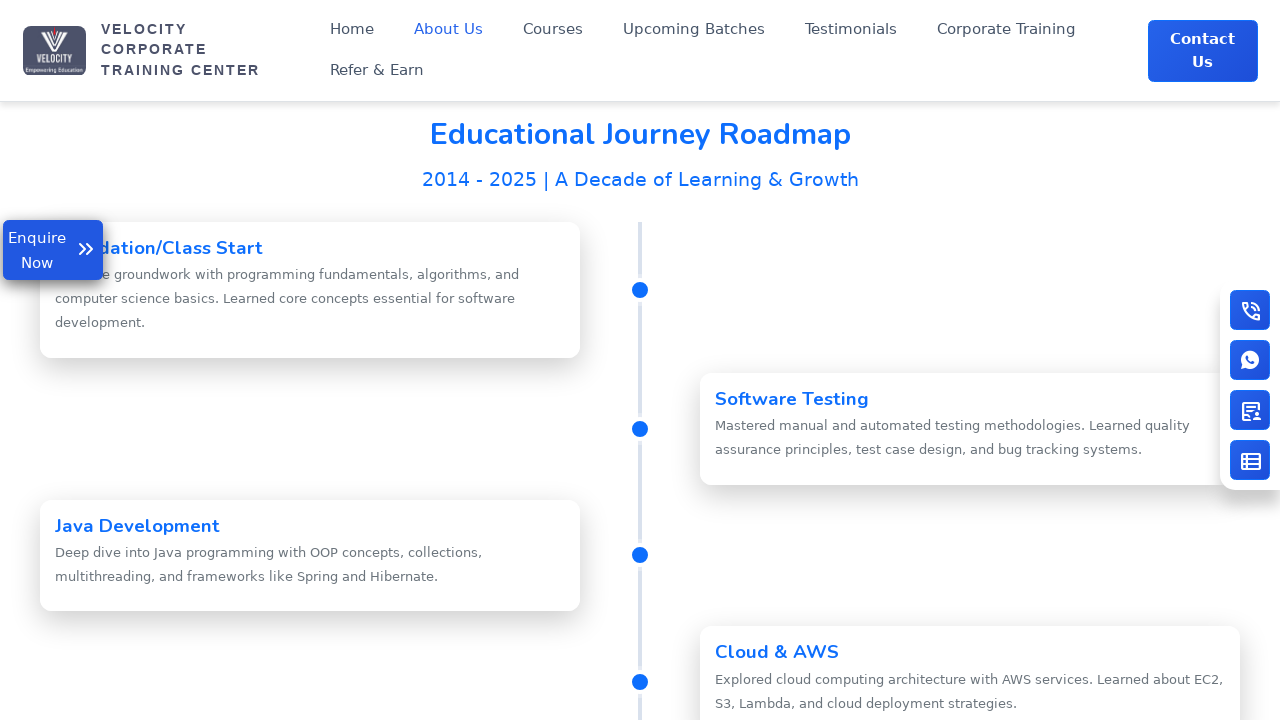